Tests checkbox functionality by verifying default states of two checkboxes, then clicking to toggle their selection states and confirming the changes.

Starting URL: http://practice.cydeo.com/checkboxes

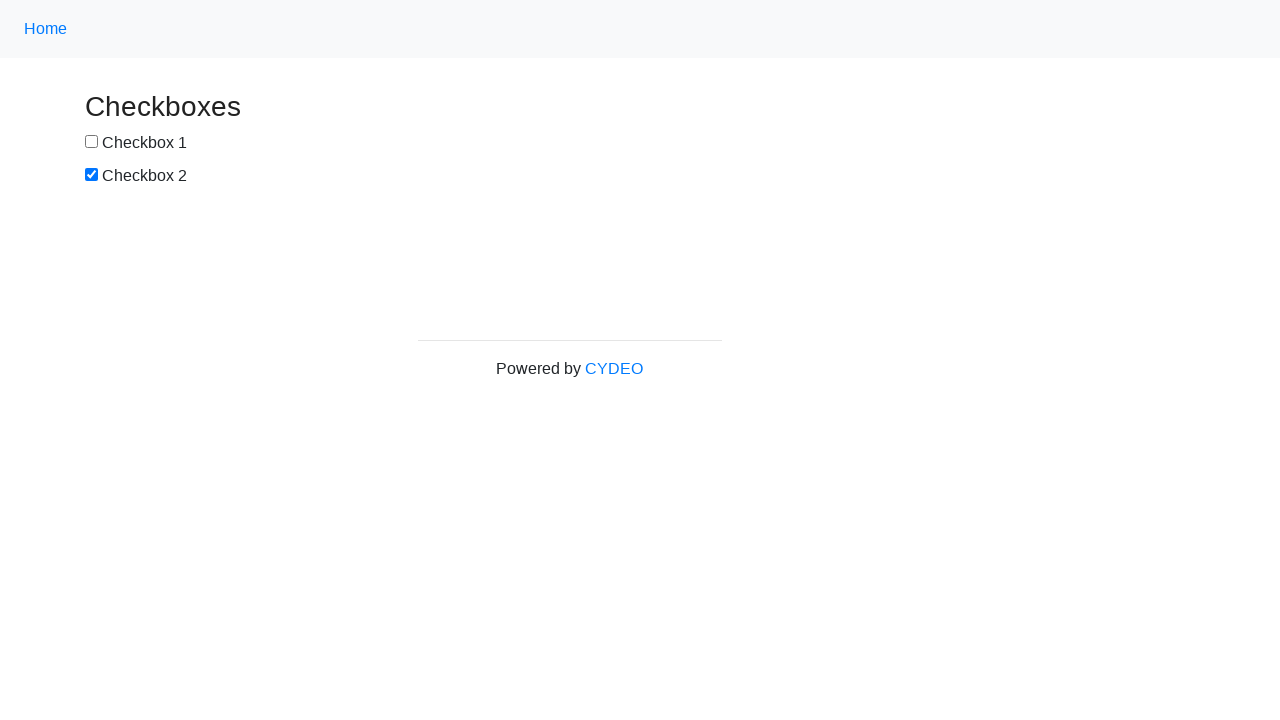

Located checkbox 1 element
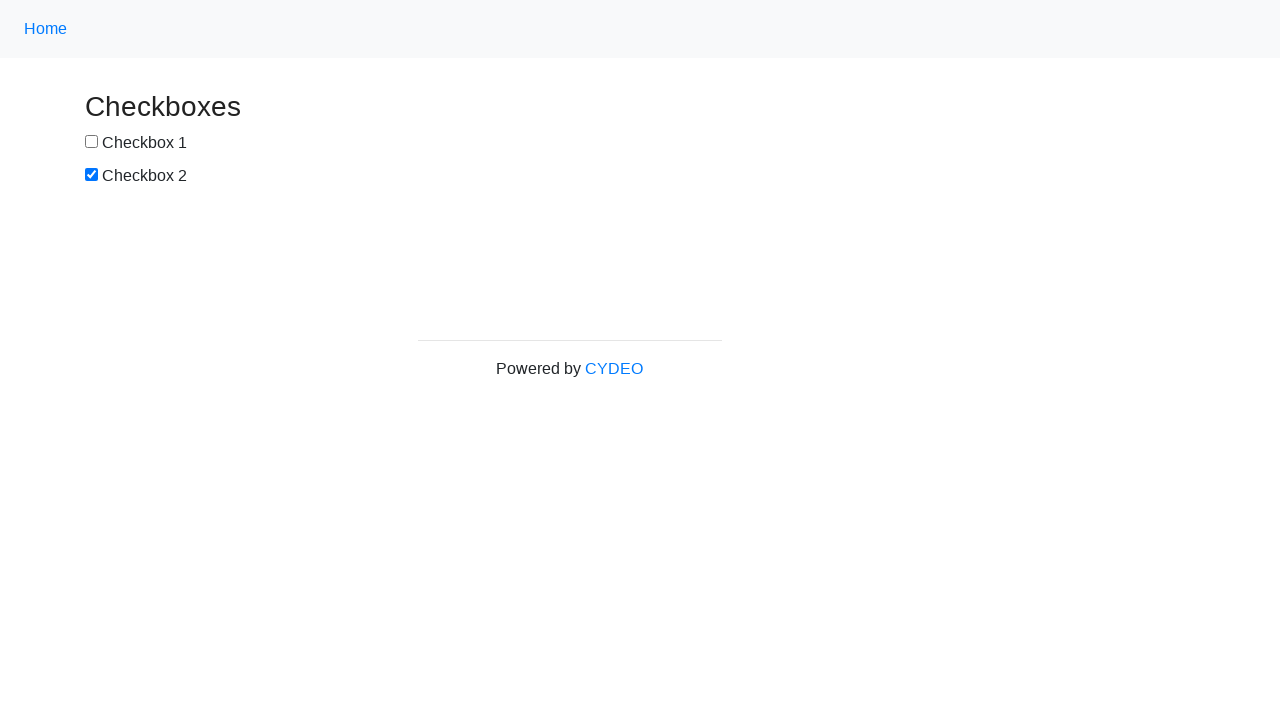

Located checkbox 2 element
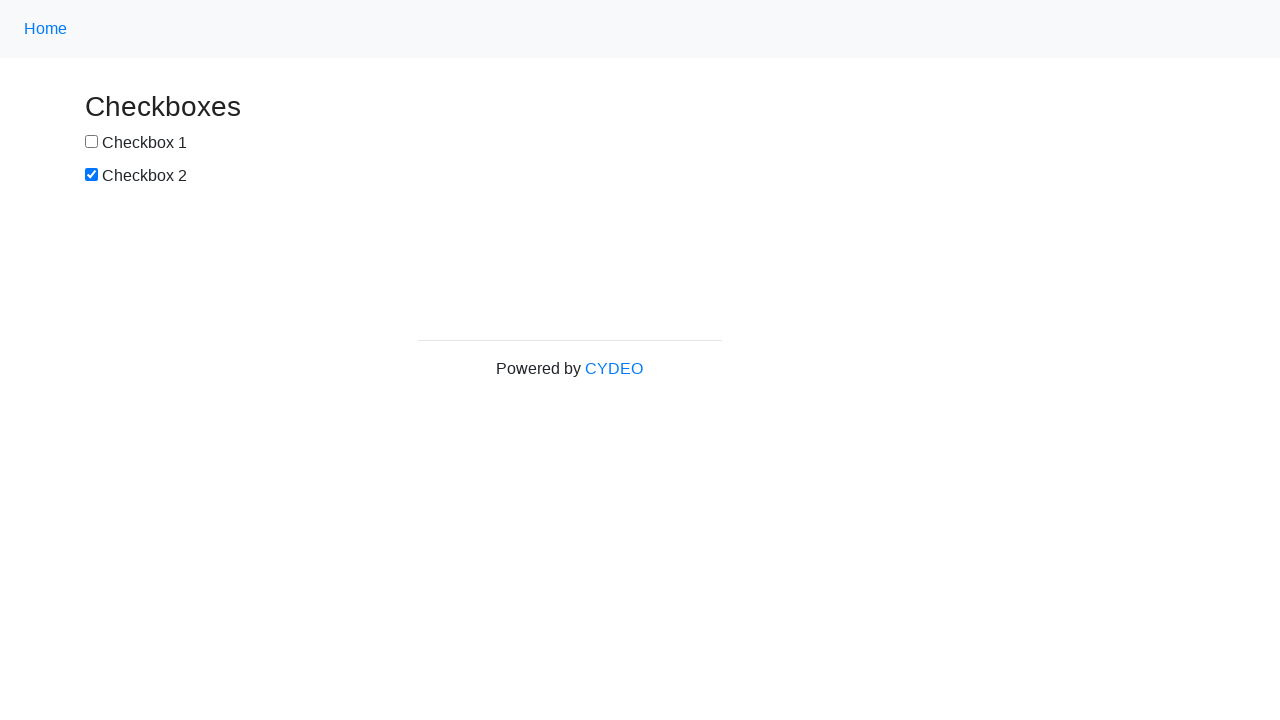

Verified checkbox 1 is not selected by default
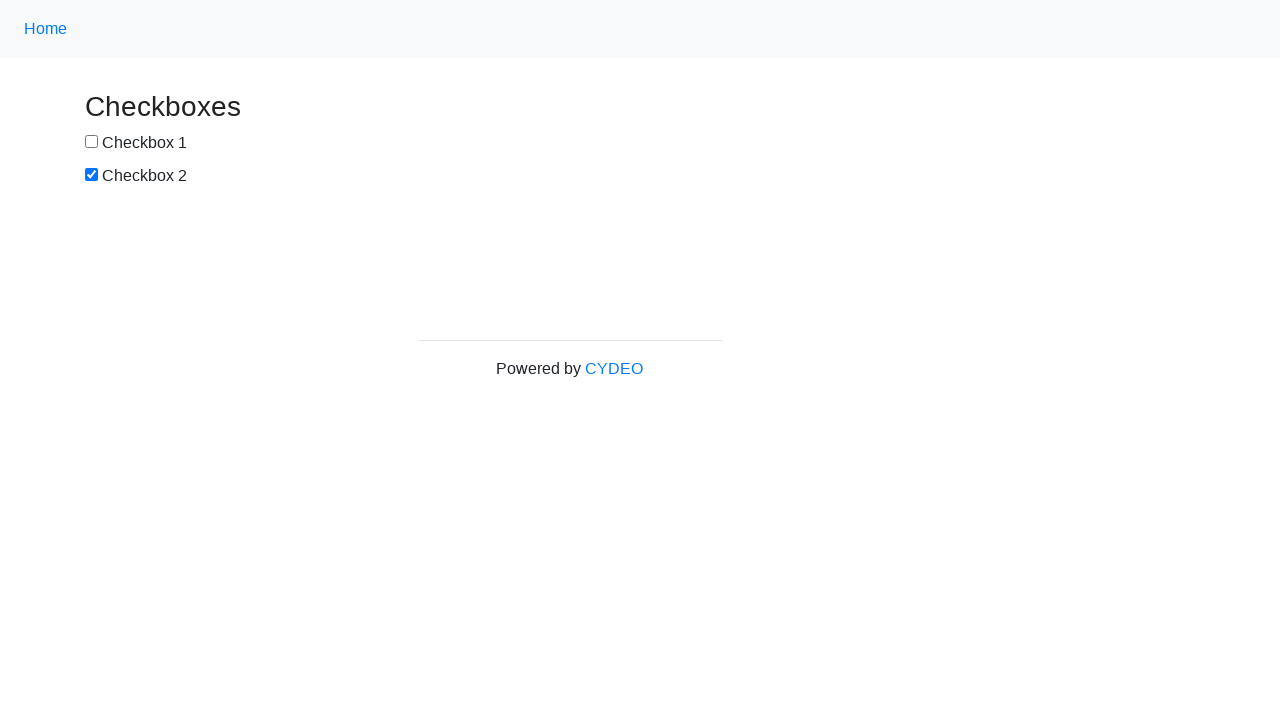

Verified checkbox 2 is selected by default
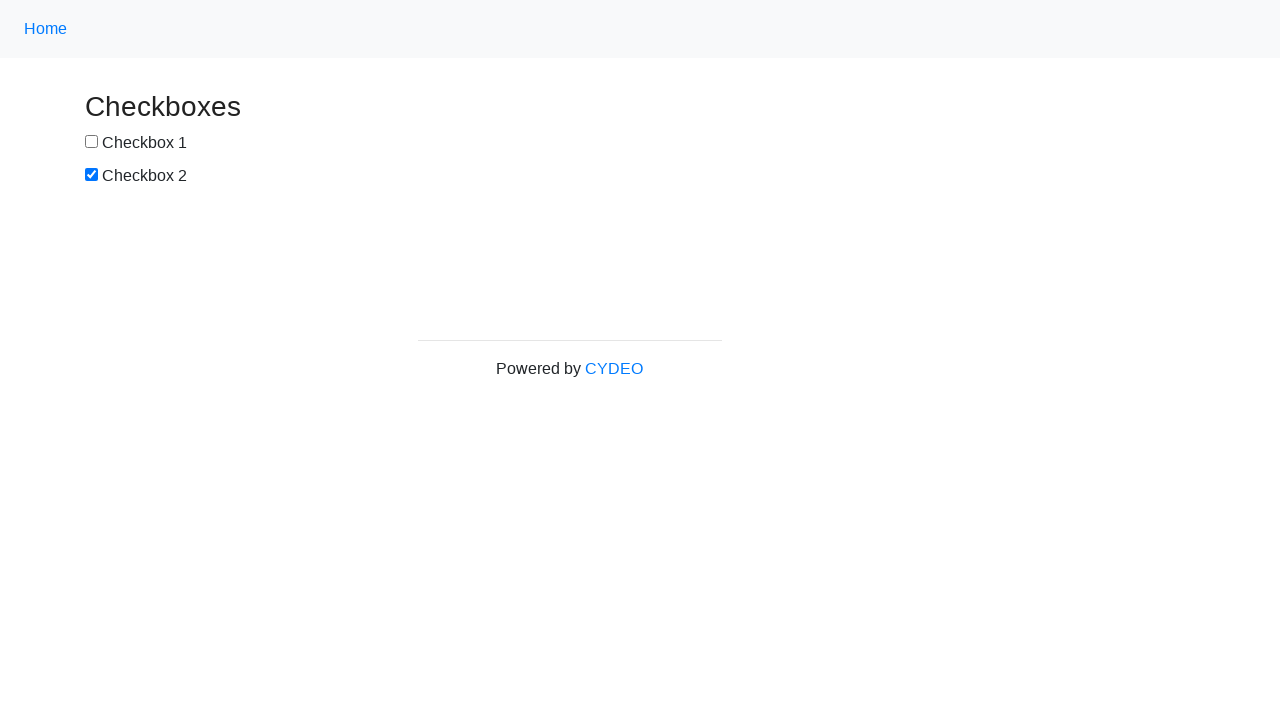

Clicked checkbox 1 to select it at (92, 142) on input[name='checkbox1']
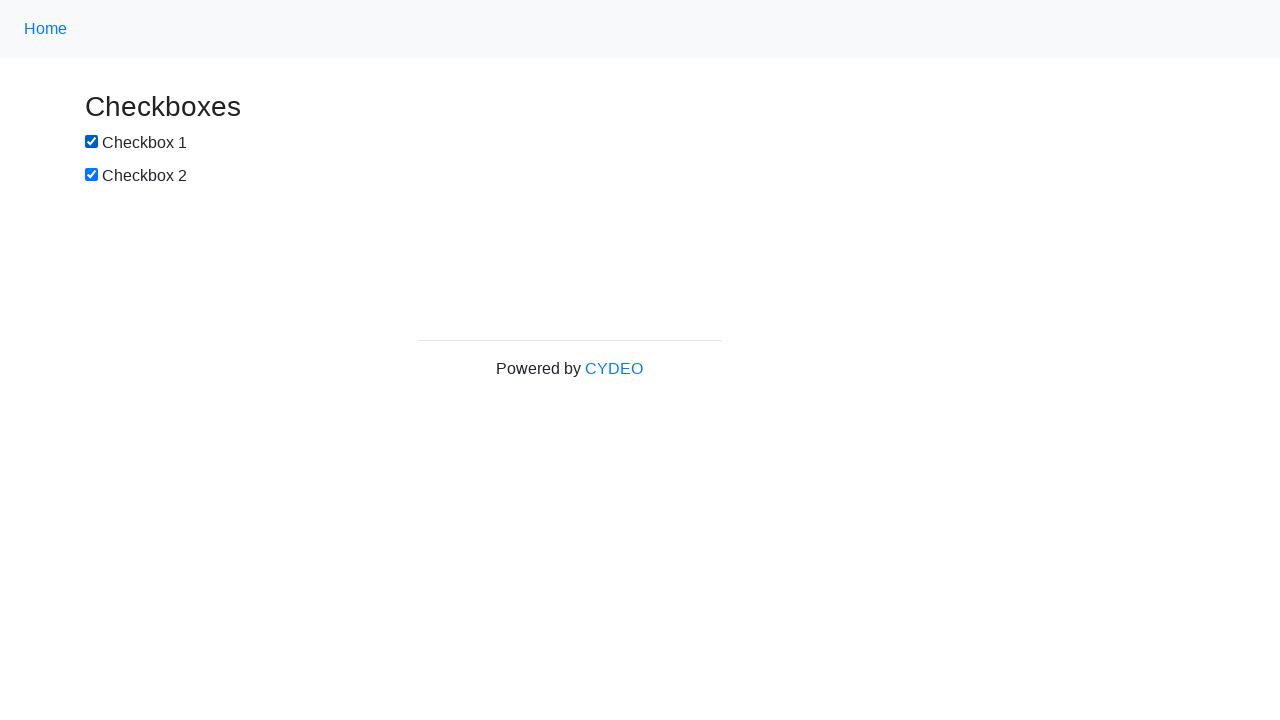

Clicked checkbox 2 to deselect it at (92, 175) on input[name='checkbox2']
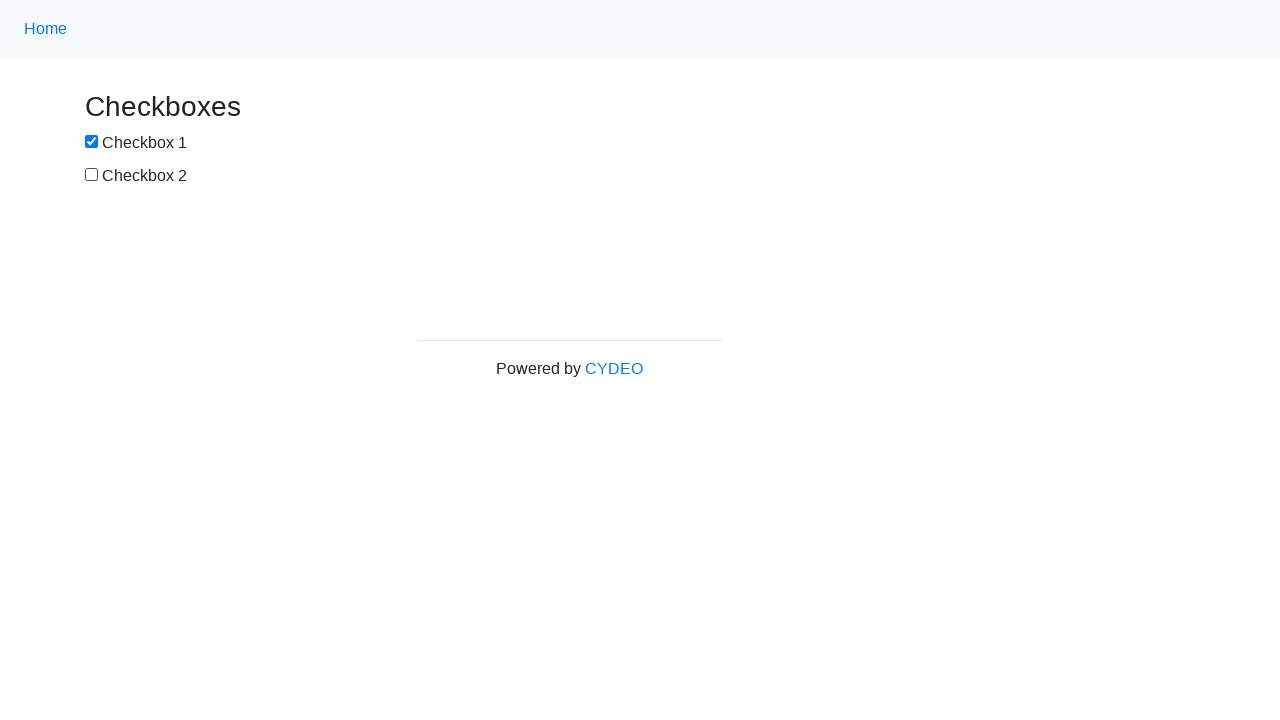

Verified checkbox 1 is now selected
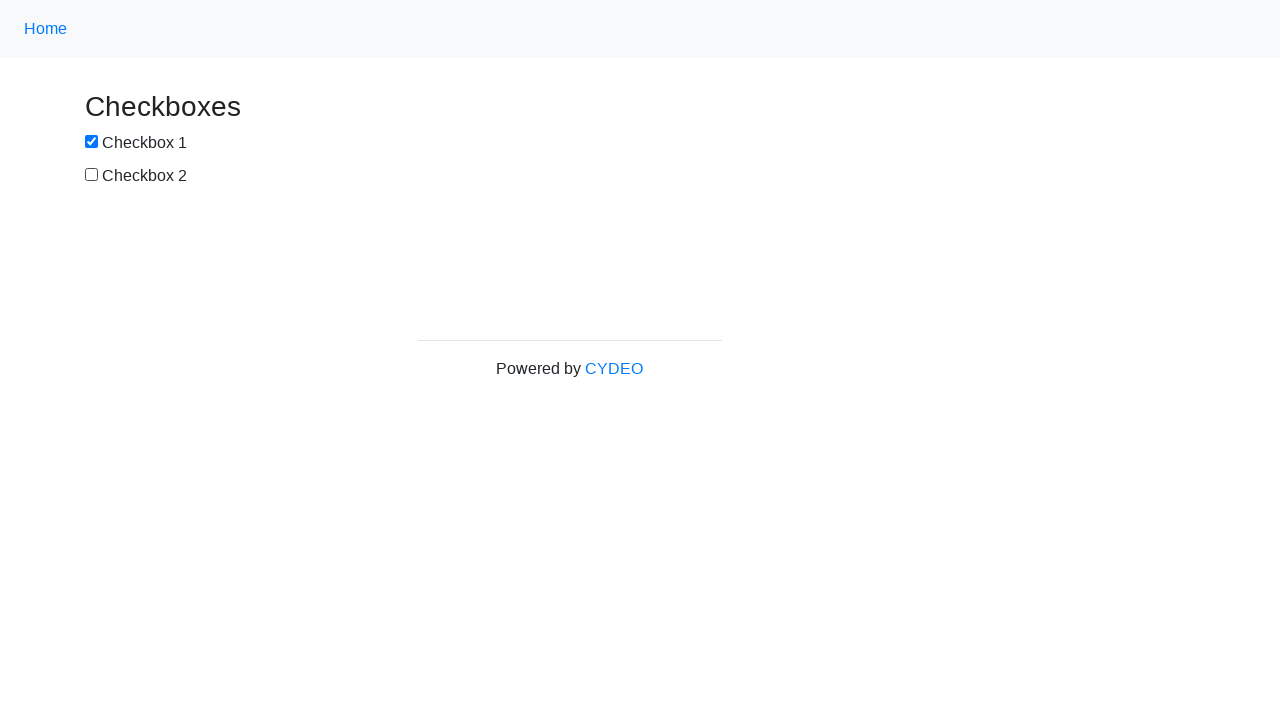

Verified checkbox 2 is now not selected
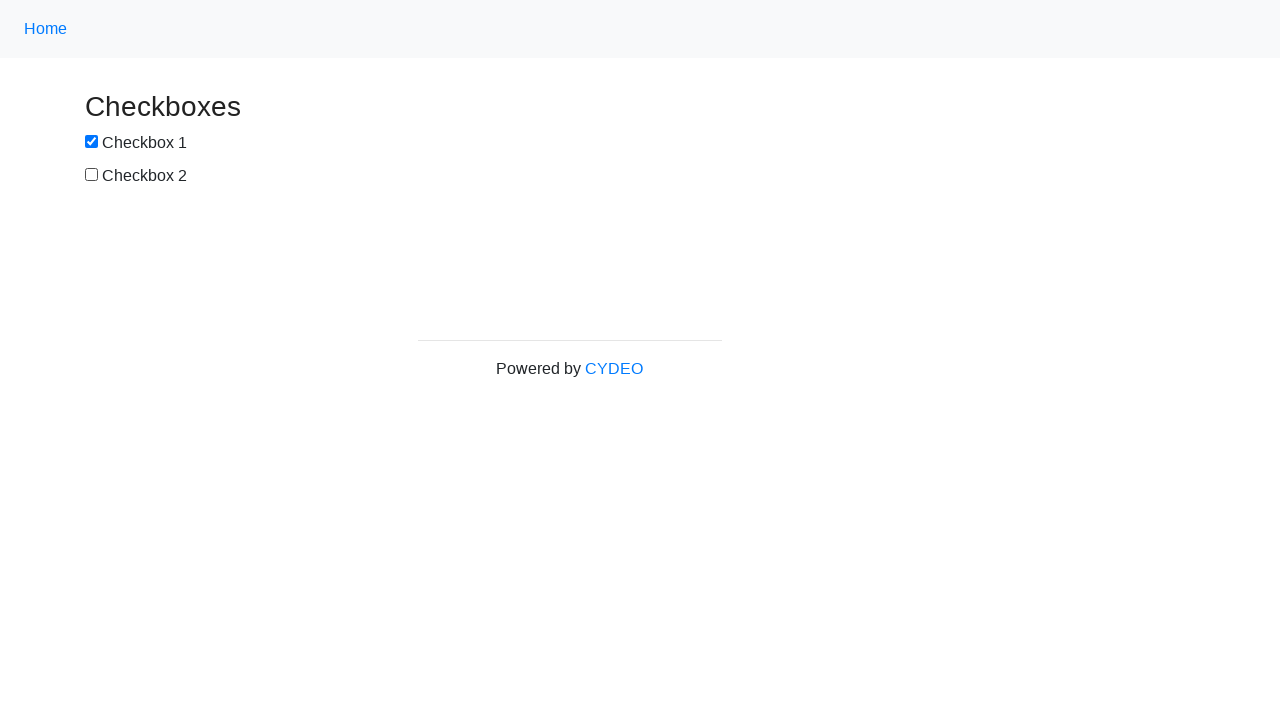

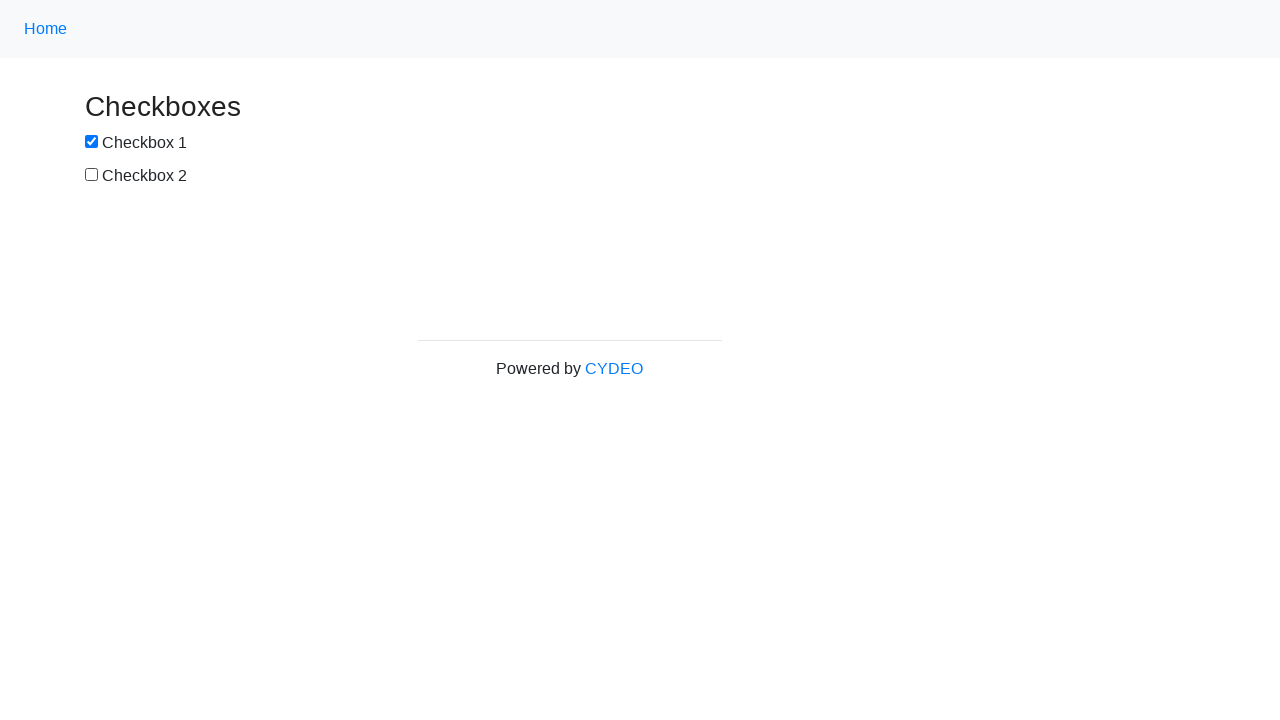